Navigates to Medium.com homepage and waits for the page to load

Starting URL: https://medium.com

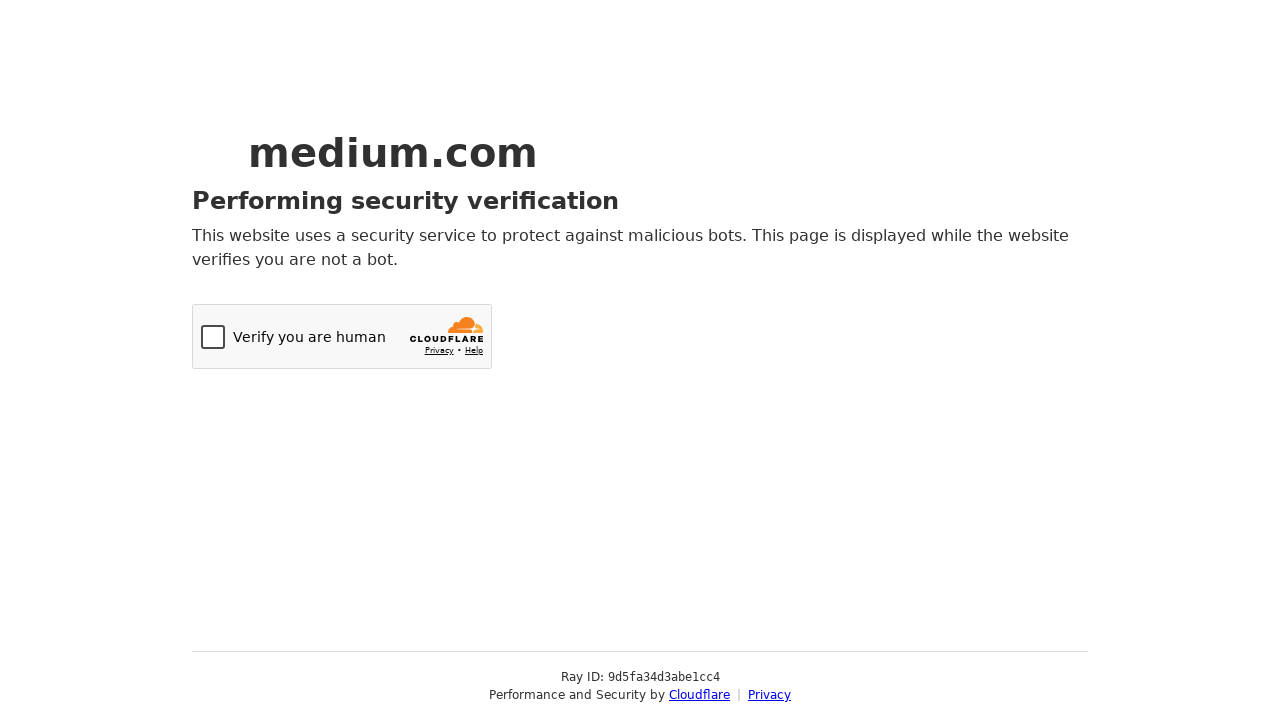

Navigated to Medium.com homepage
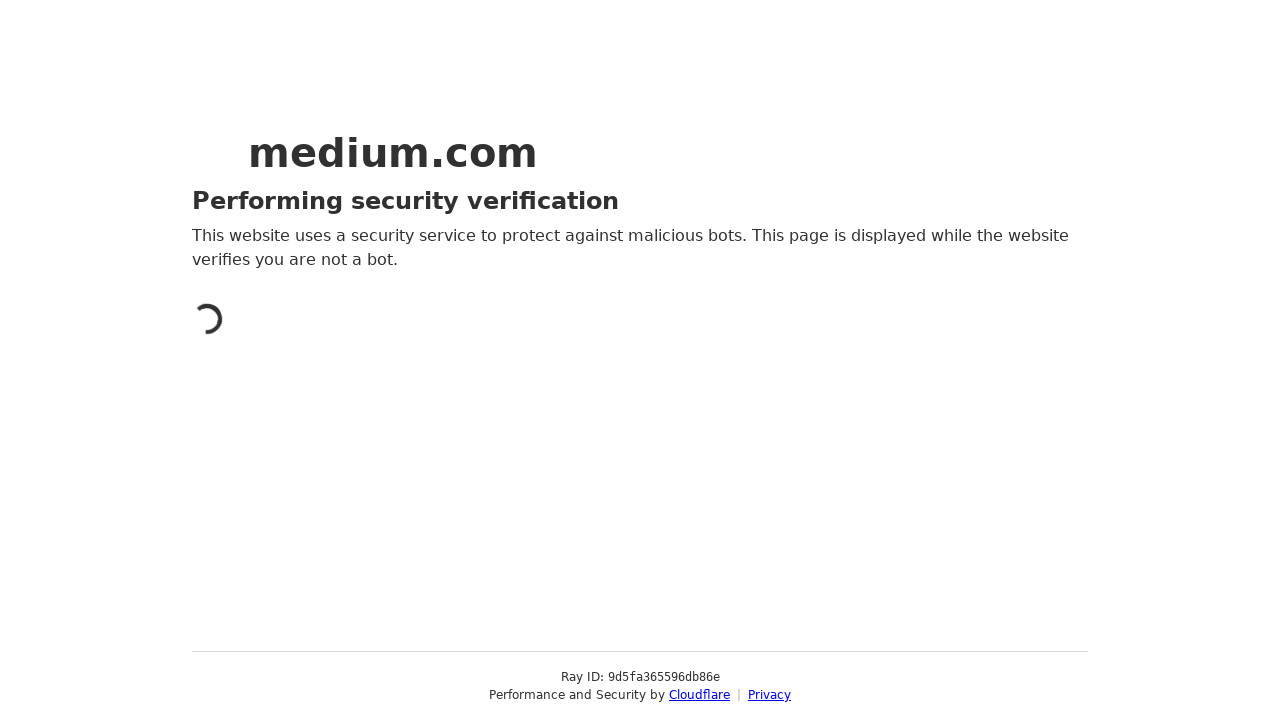

Page DOM content fully loaded
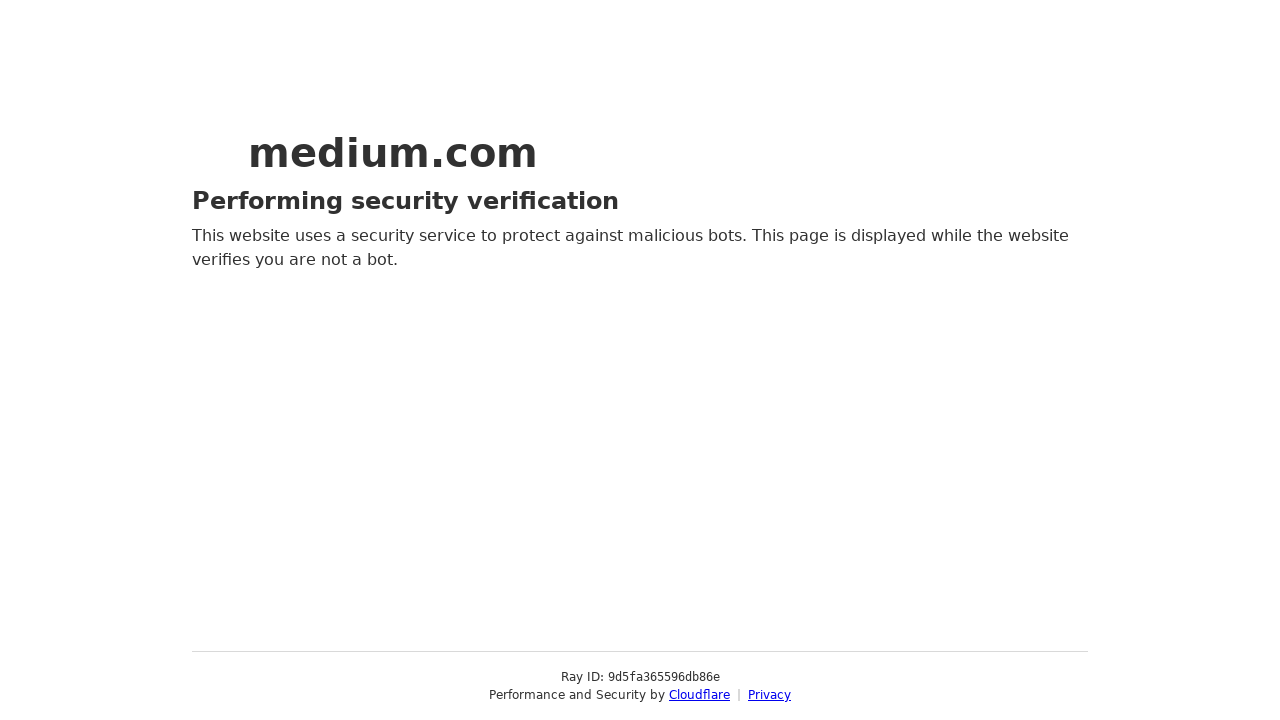

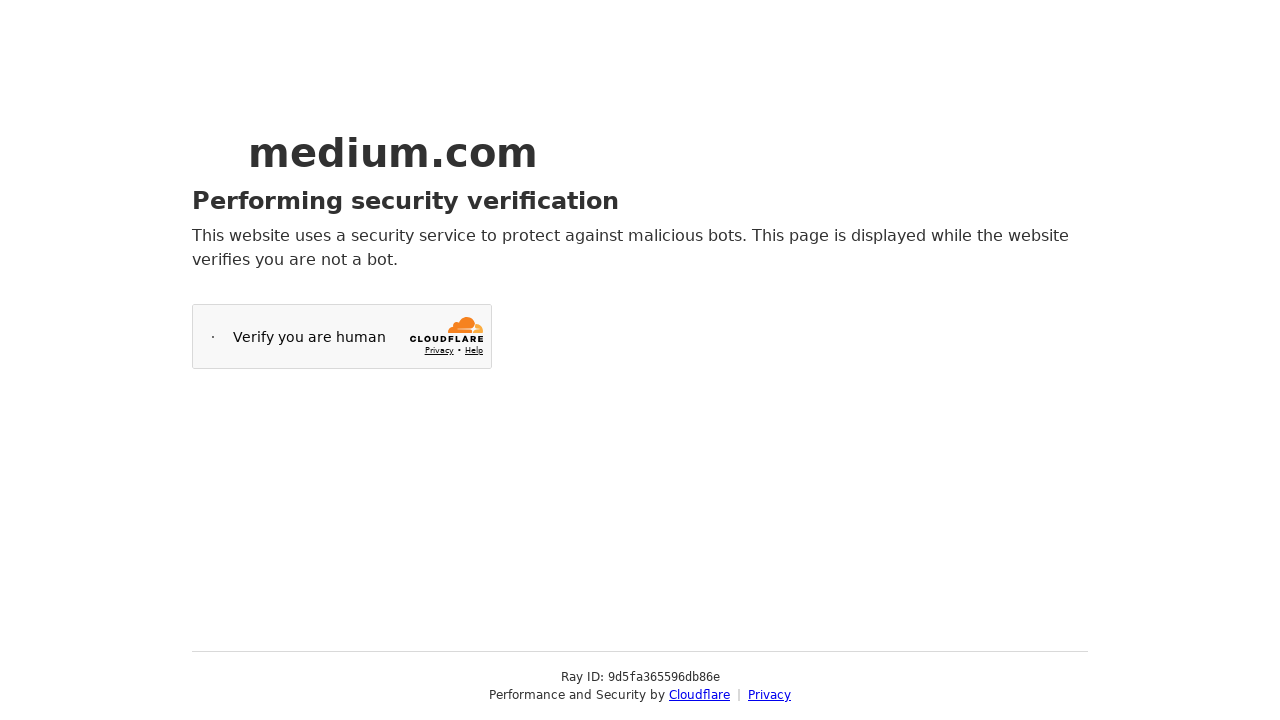